Tests marking individual todo items as complete by clicking their checkboxes

Starting URL: https://demo.playwright.dev/todomvc

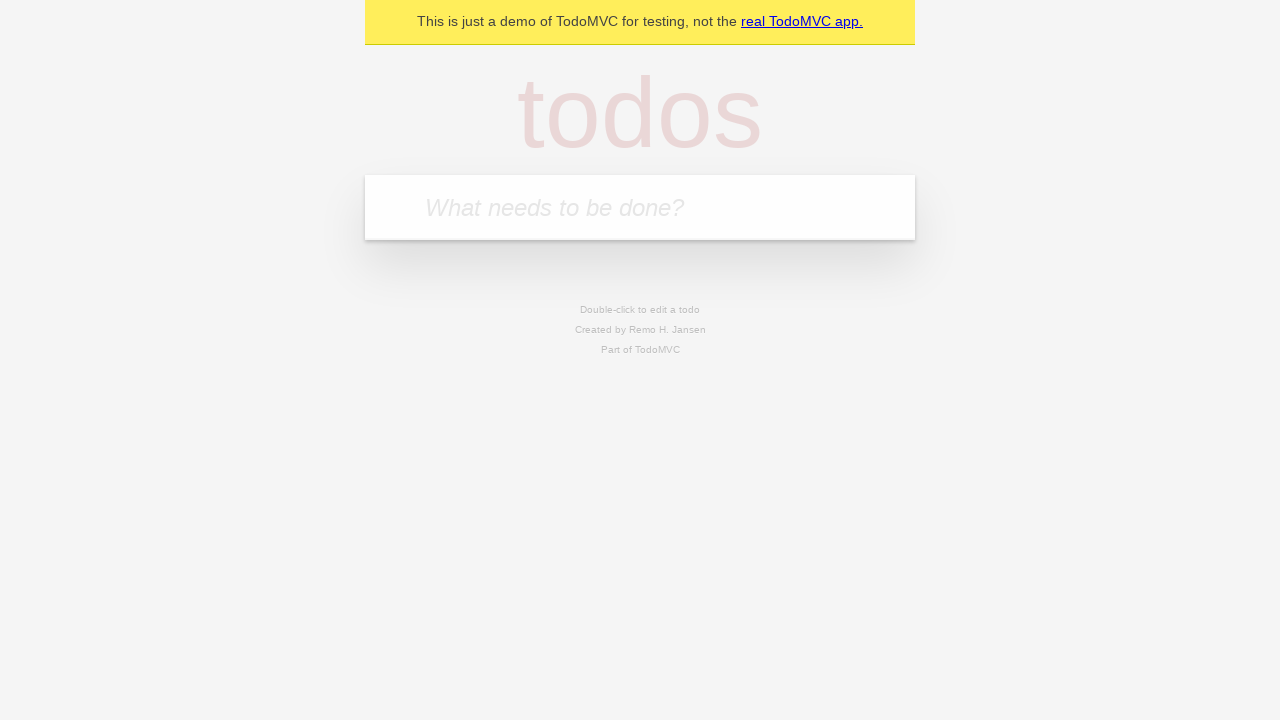

Filled todo input with 'buy some cheese' on internal:attr=[placeholder="What needs to be done?"i]
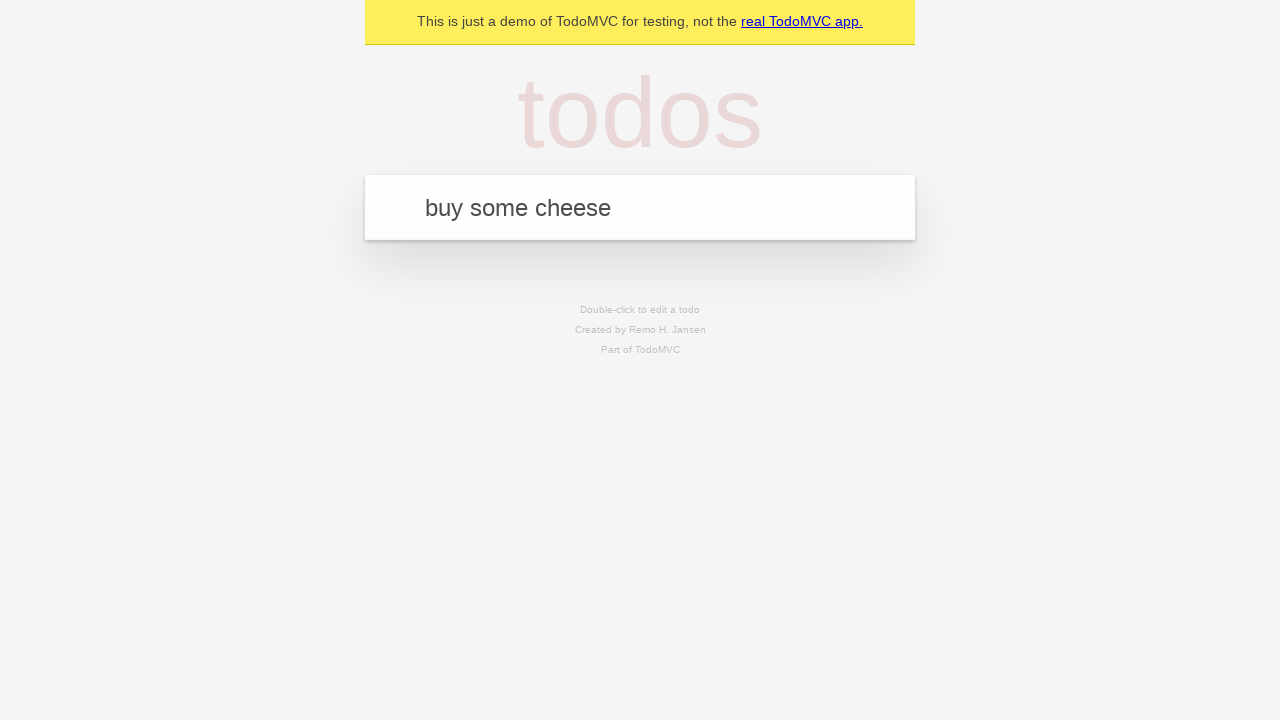

Pressed Enter to add first todo item on internal:attr=[placeholder="What needs to be done?"i]
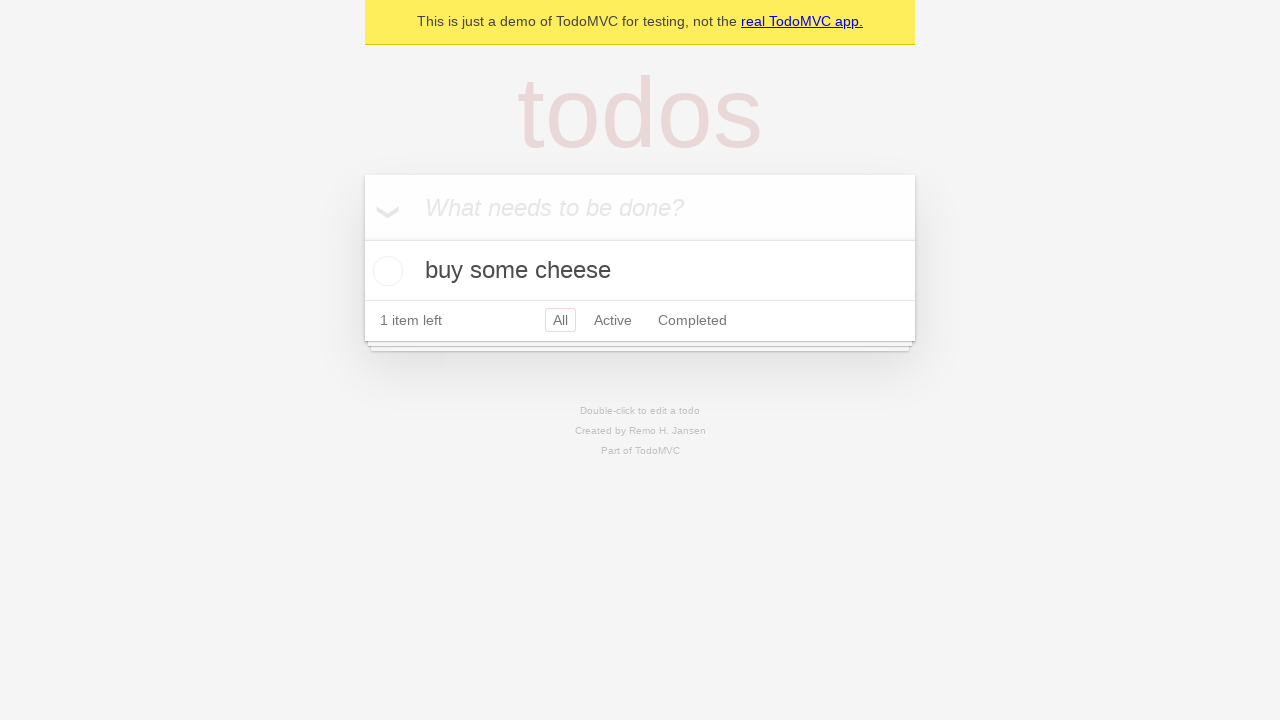

Filled todo input with 'feed the cat' on internal:attr=[placeholder="What needs to be done?"i]
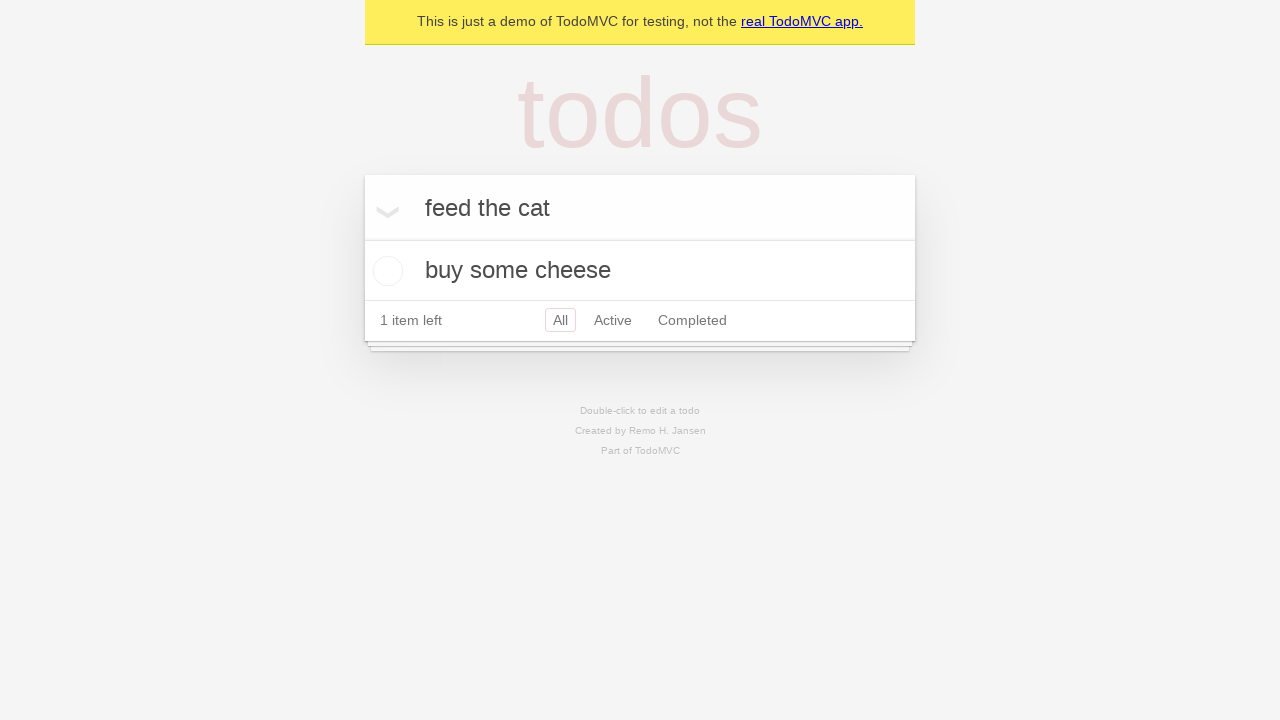

Pressed Enter to add second todo item on internal:attr=[placeholder="What needs to be done?"i]
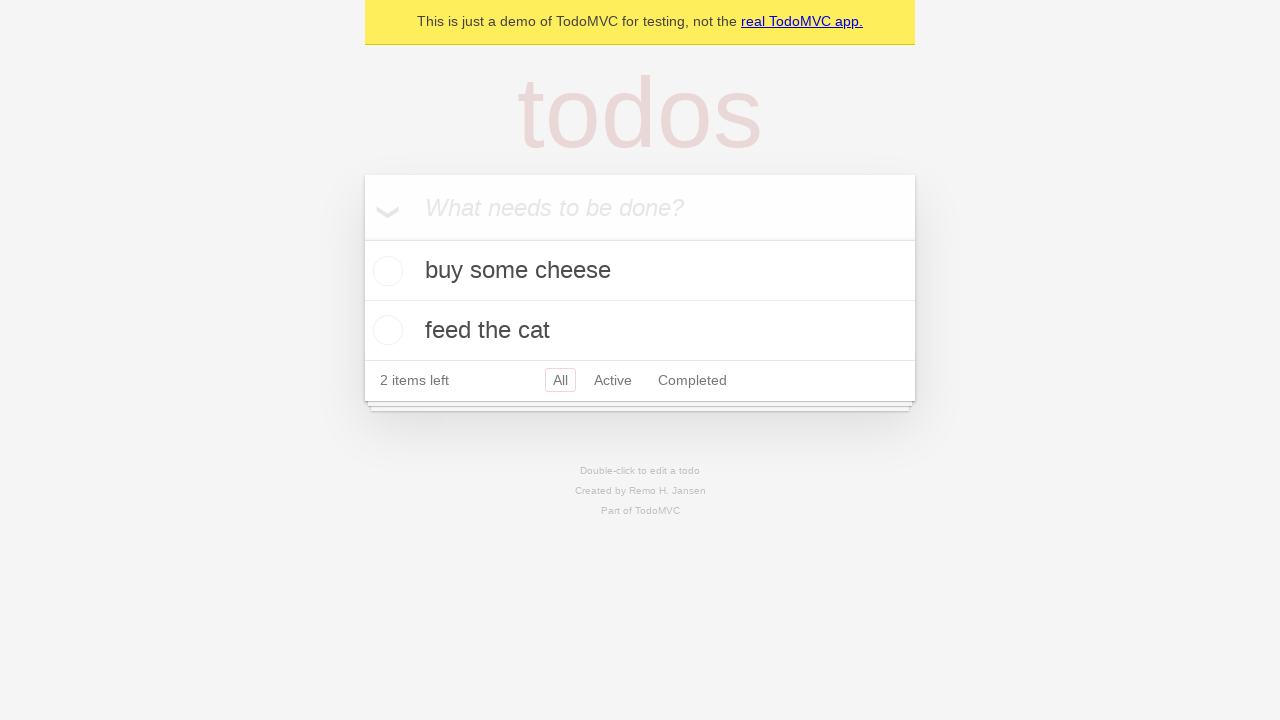

Checked checkbox for first todo item 'buy some cheese' at (385, 271) on internal:testid=[data-testid="todo-item"s] >> nth=0 >> internal:role=checkbox
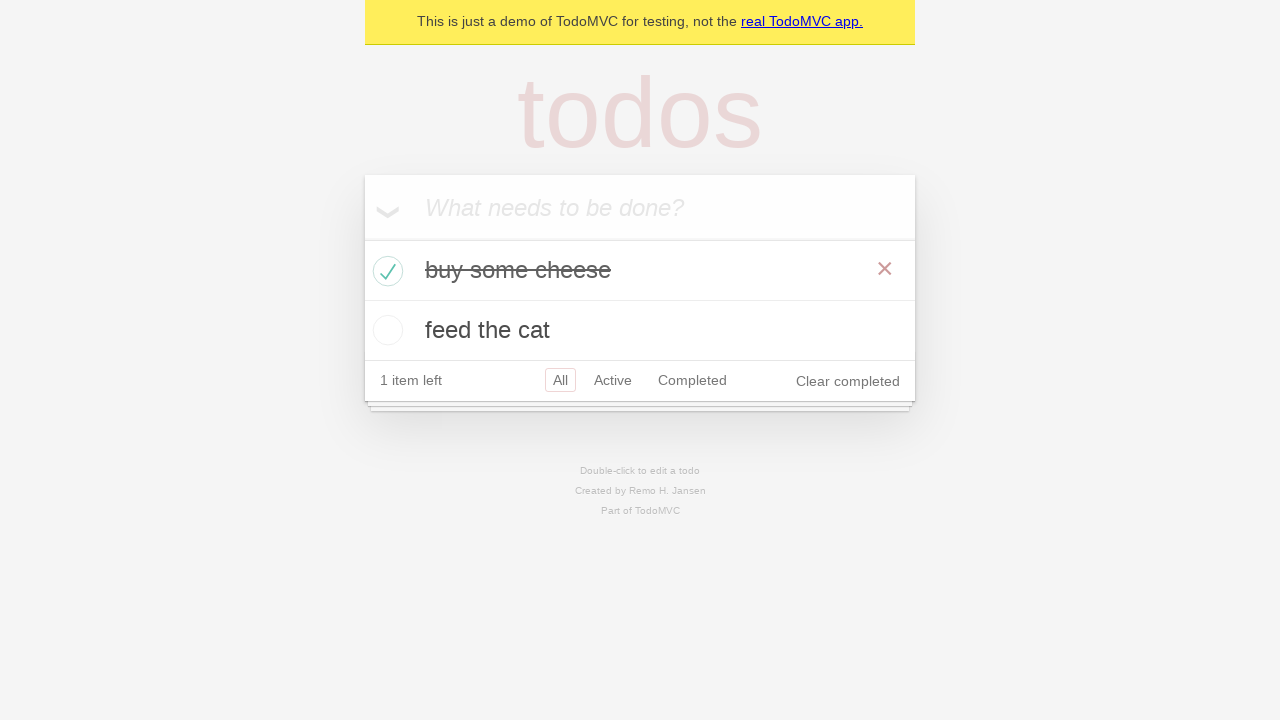

Checked checkbox for second todo item 'feed the cat' at (385, 330) on internal:testid=[data-testid="todo-item"s] >> nth=1 >> internal:role=checkbox
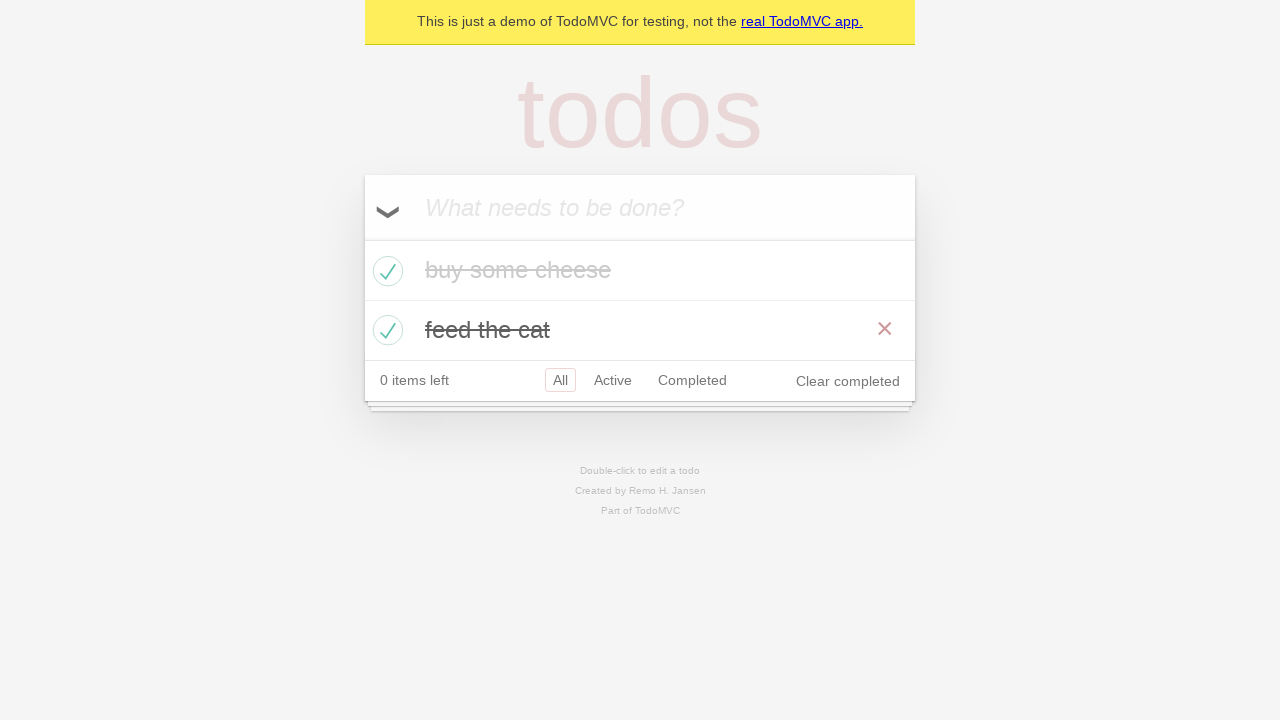

Verified that completed todo items are marked with completed class
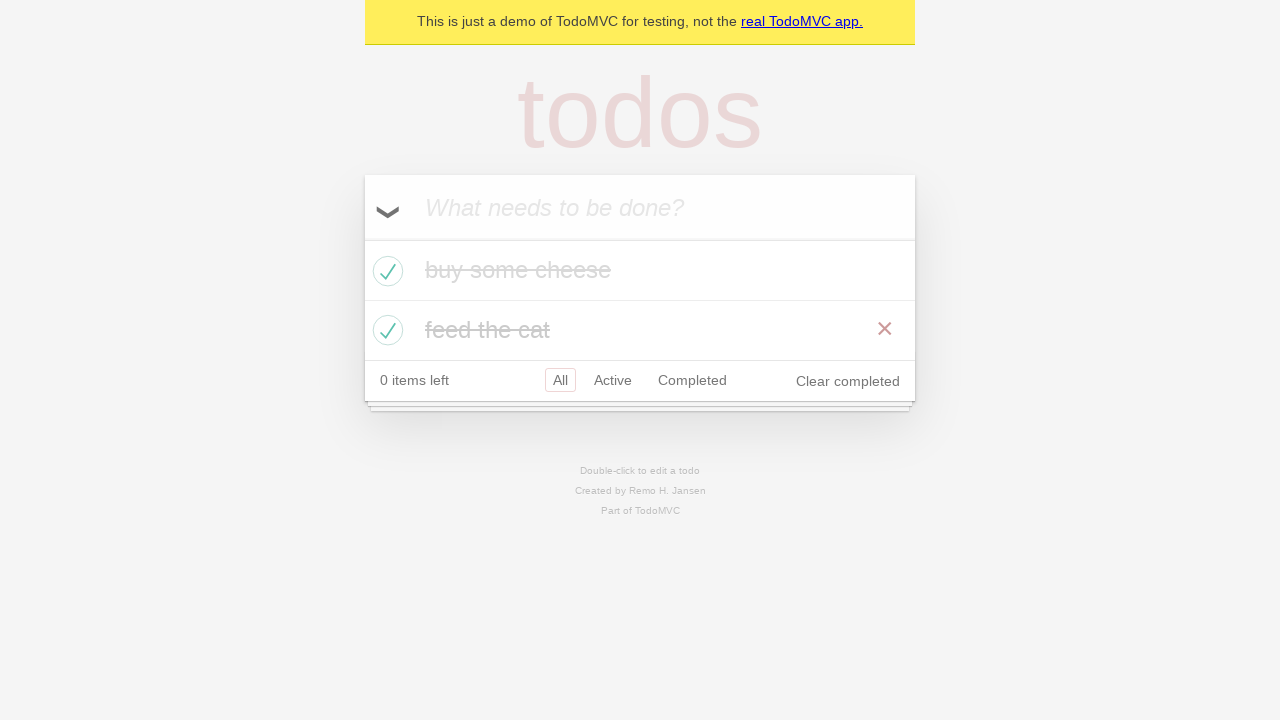

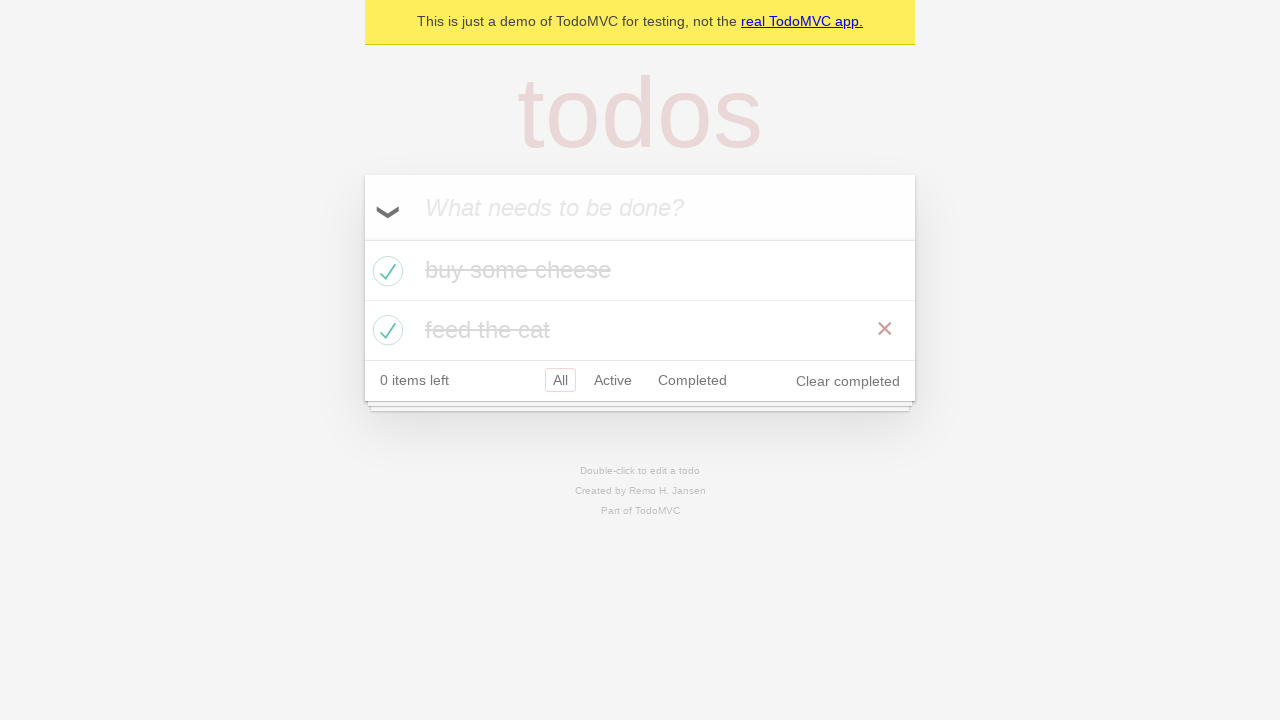